Tests JavaScript alert handling by clicking a button that triggers an alert and then accepting (dismissing) the alert dialog.

Starting URL: https://demoqa.com/alerts

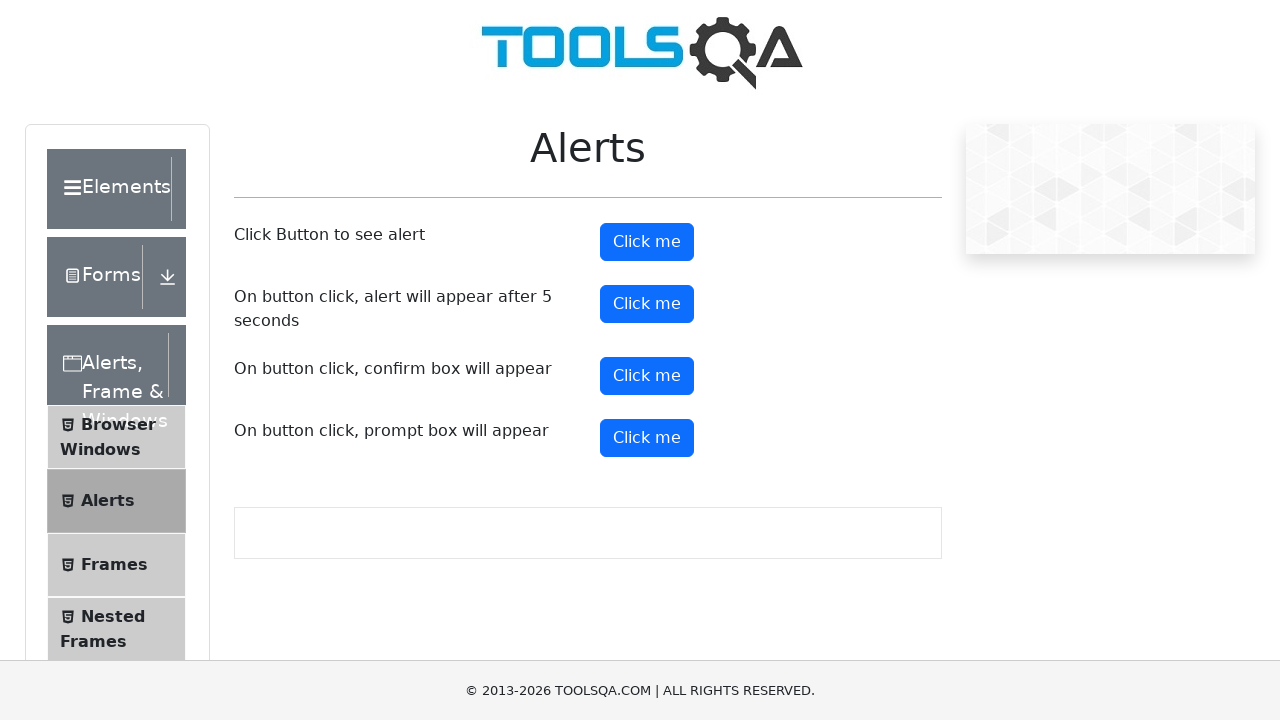

Set up dialog handler to automatically accept alerts
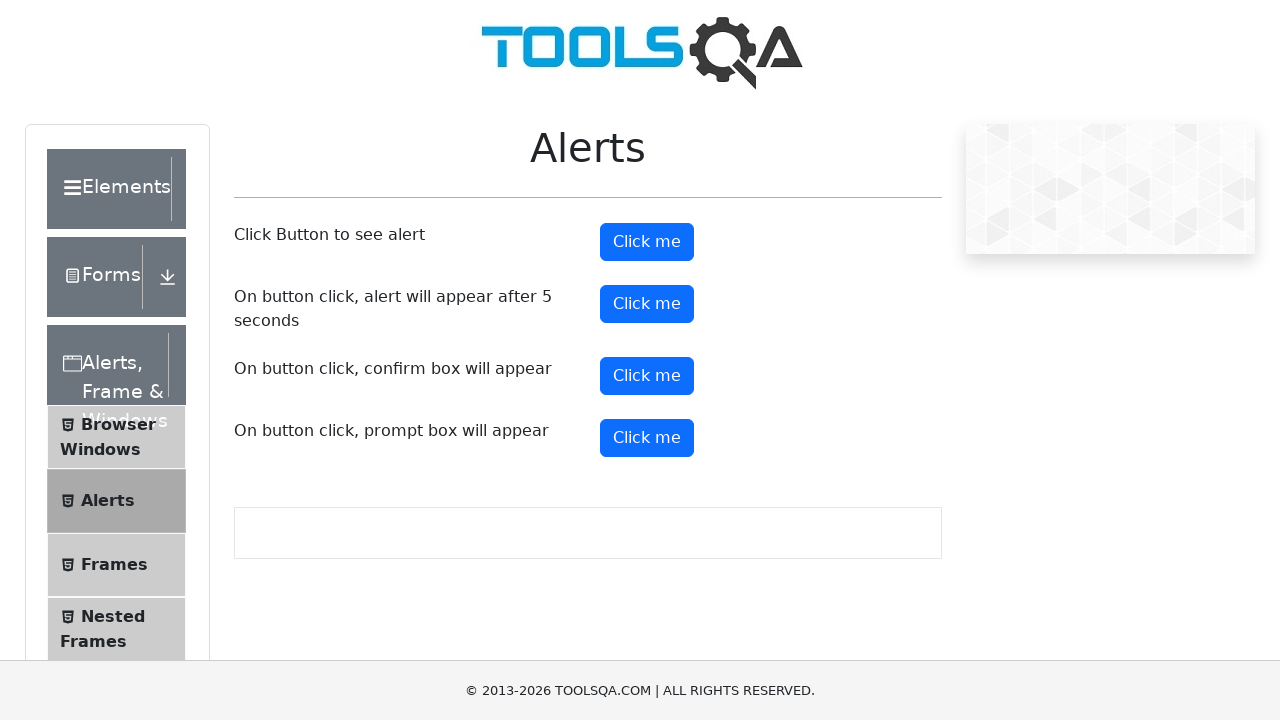

Clicked alert button to trigger JavaScript alert at (647, 242) on #alertButton
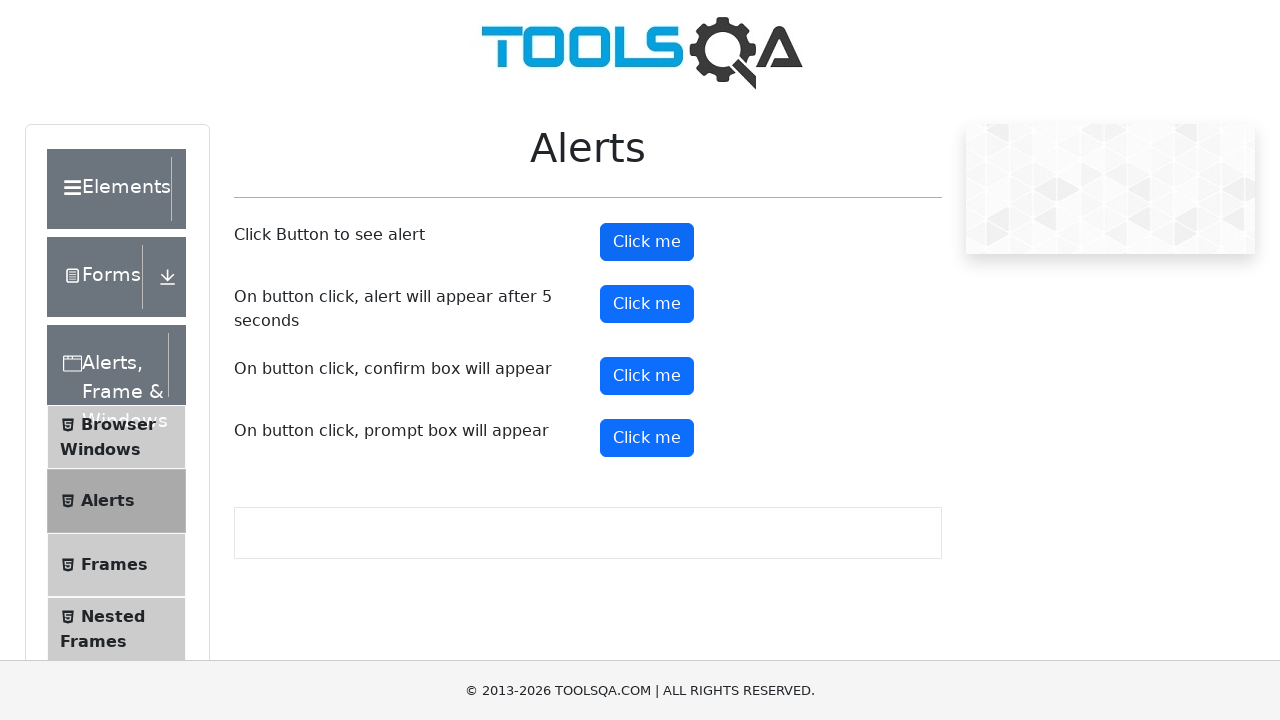

Waited for alert to be processed and dismissed
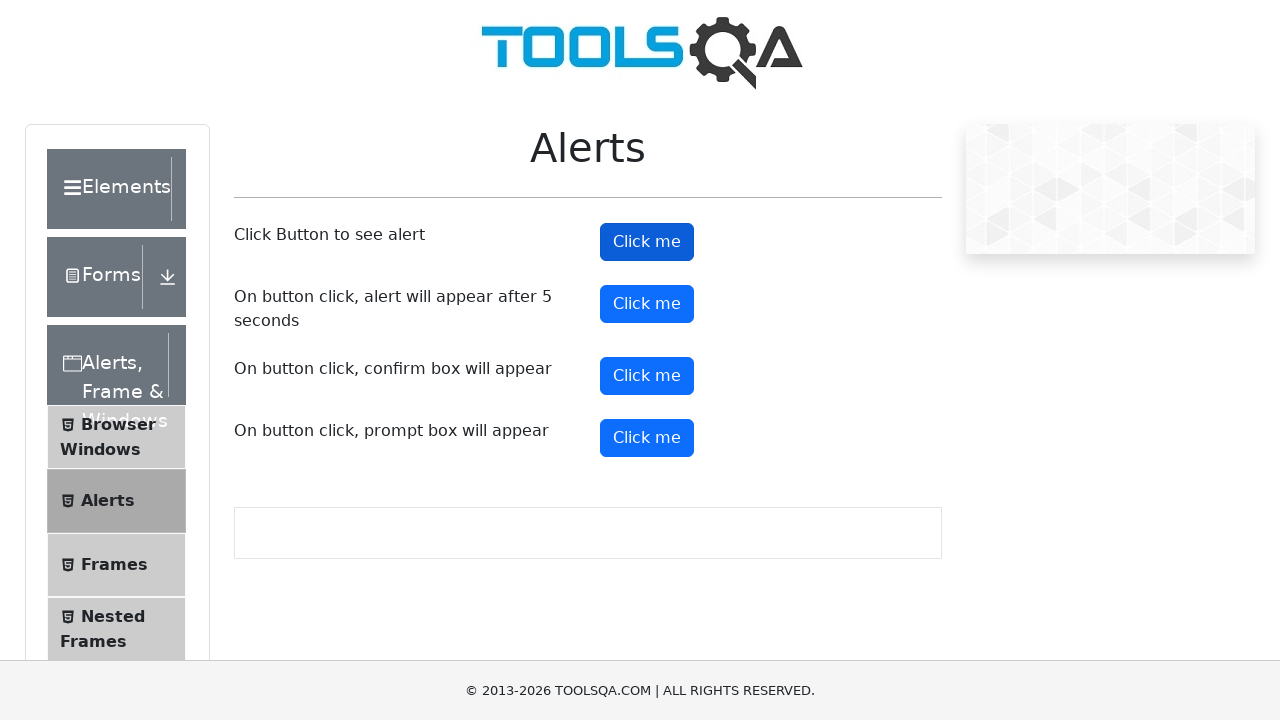

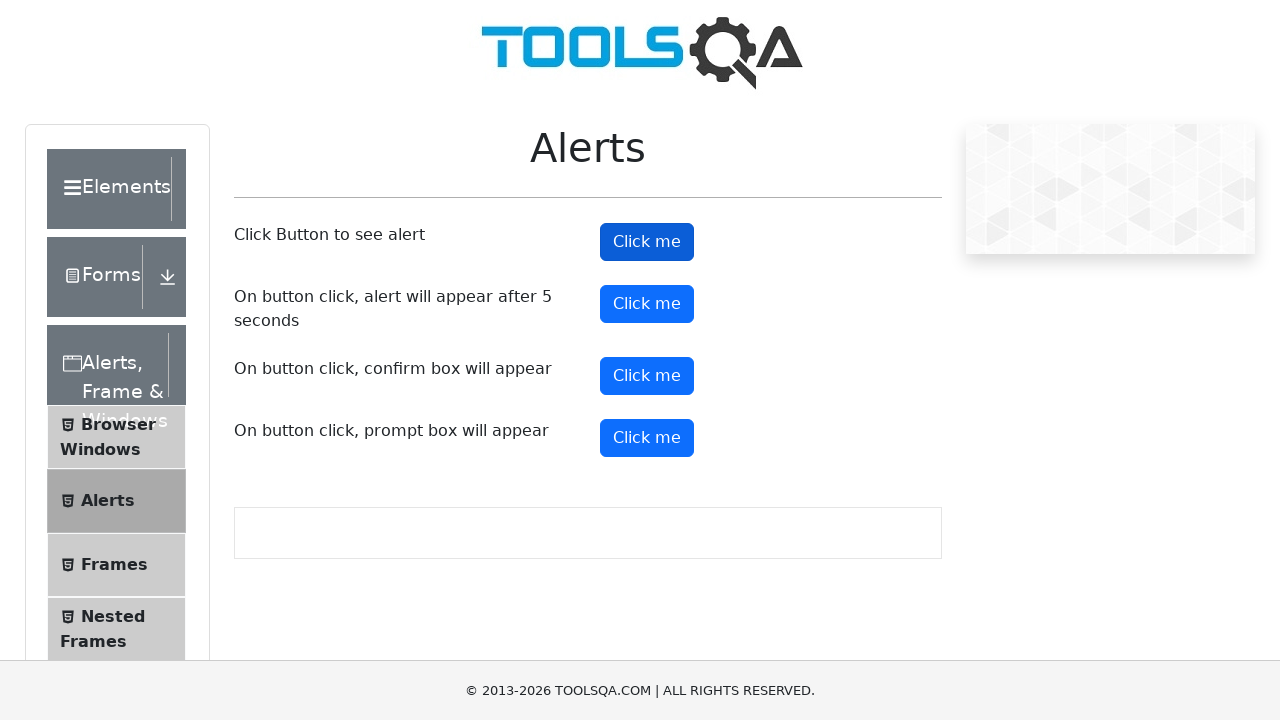